Tests handling of nested iframes by switching to a parent iframe, filling first and last name fields, then switching to a child iframe and filling an email field.

Starting URL: https://letcode.in/frame

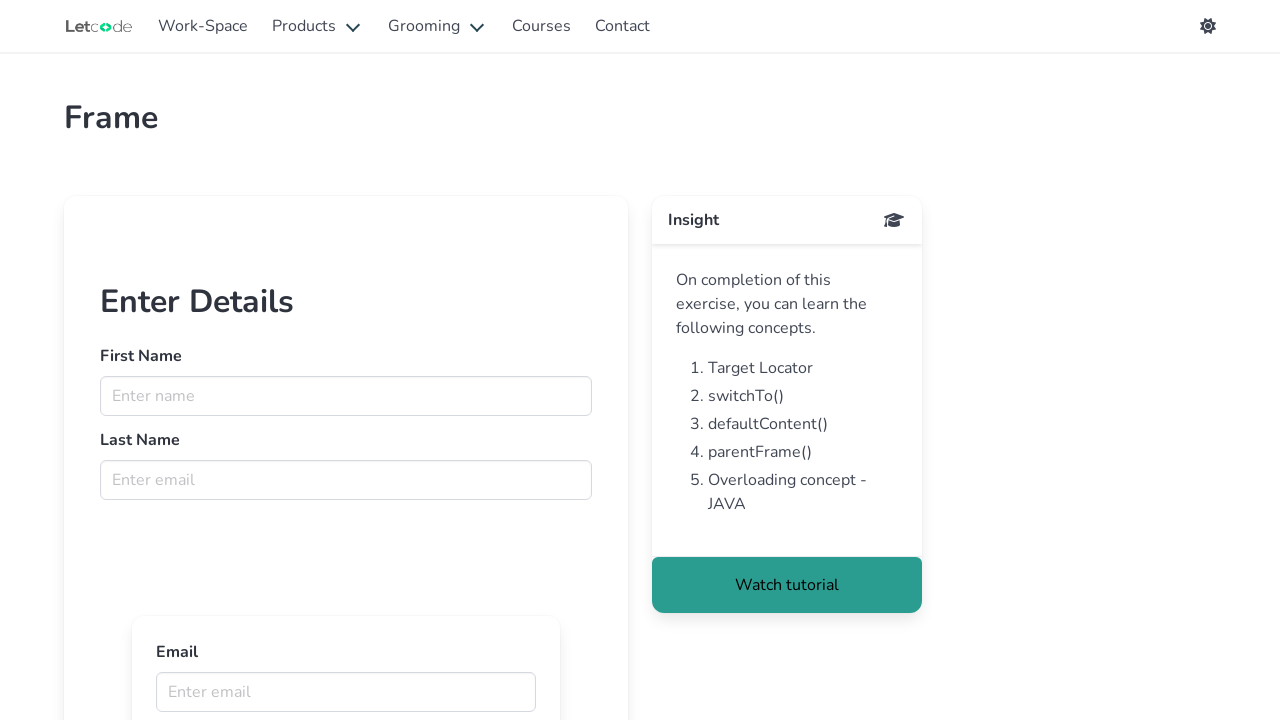

Located parent iframe with name 'firstFr'
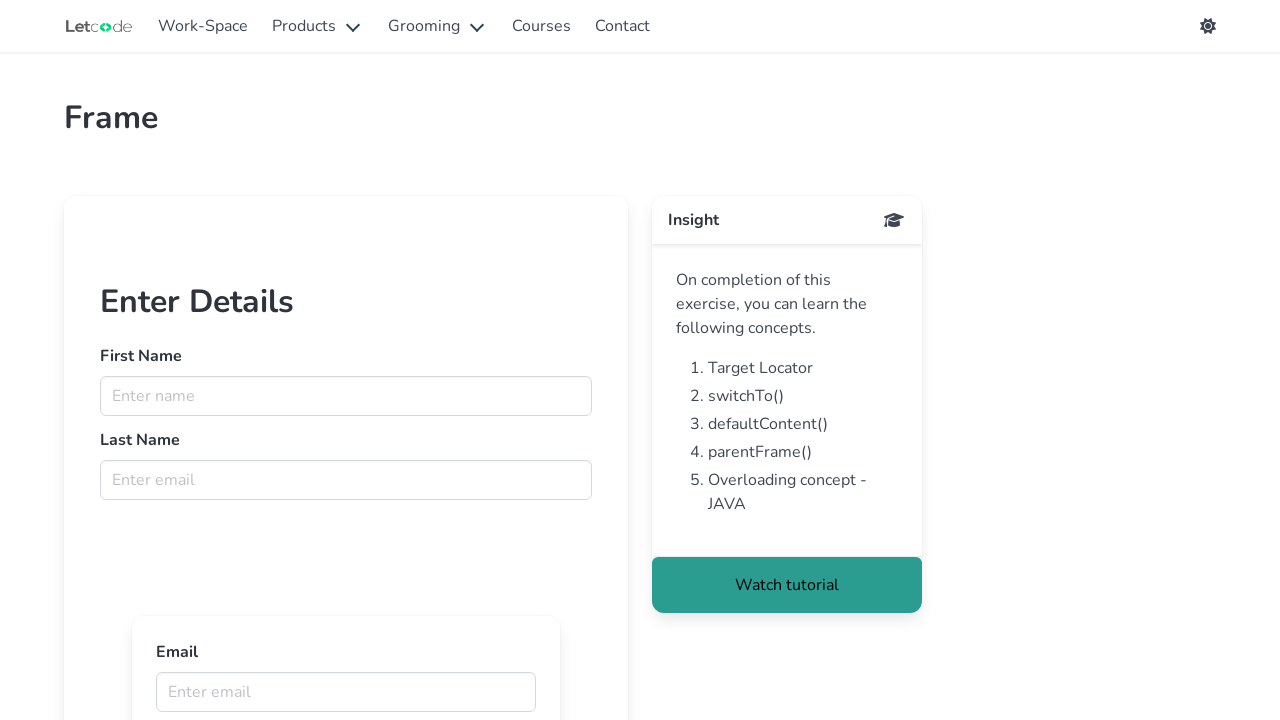

Filled first name field with 'Admin' in parent iframe on iframe[name='firstFr'] >> internal:control=enter-frame >> input[name='fname']
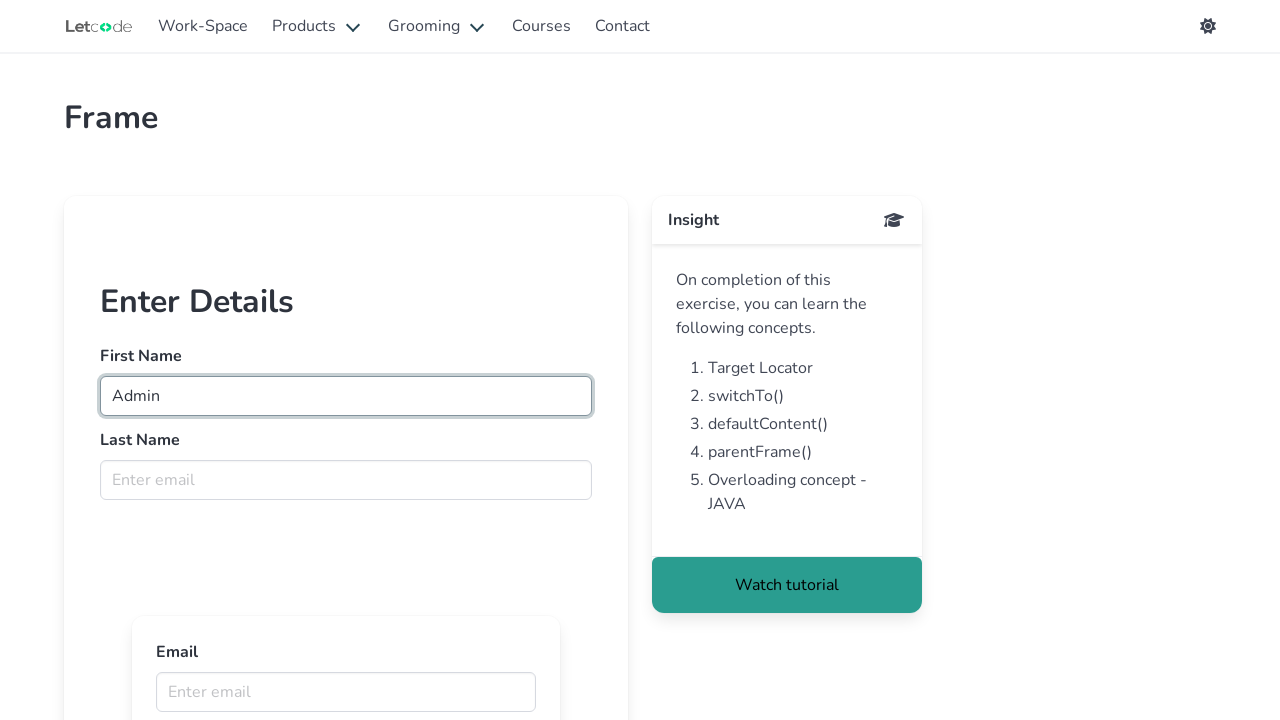

Filled last name field with 'Google' in parent iframe on iframe[name='firstFr'] >> internal:control=enter-frame >> input[name='lname']
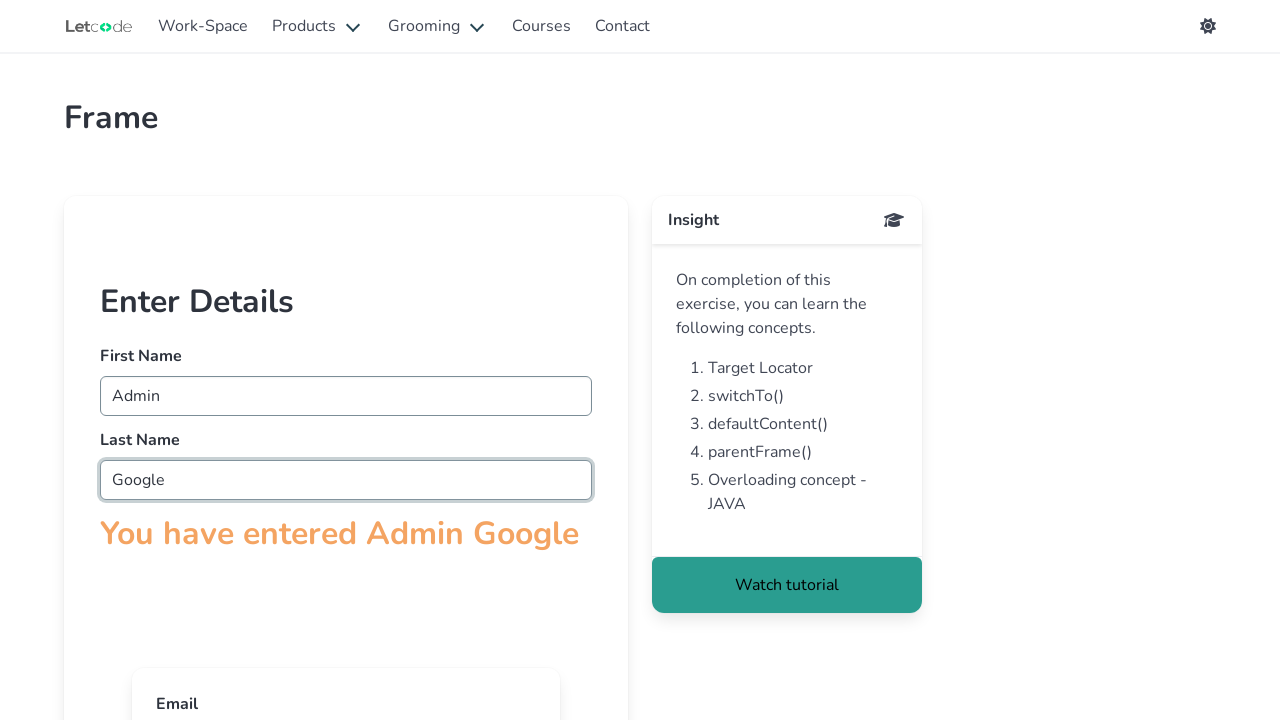

Located child iframe with src 'innerframe' within parent iframe
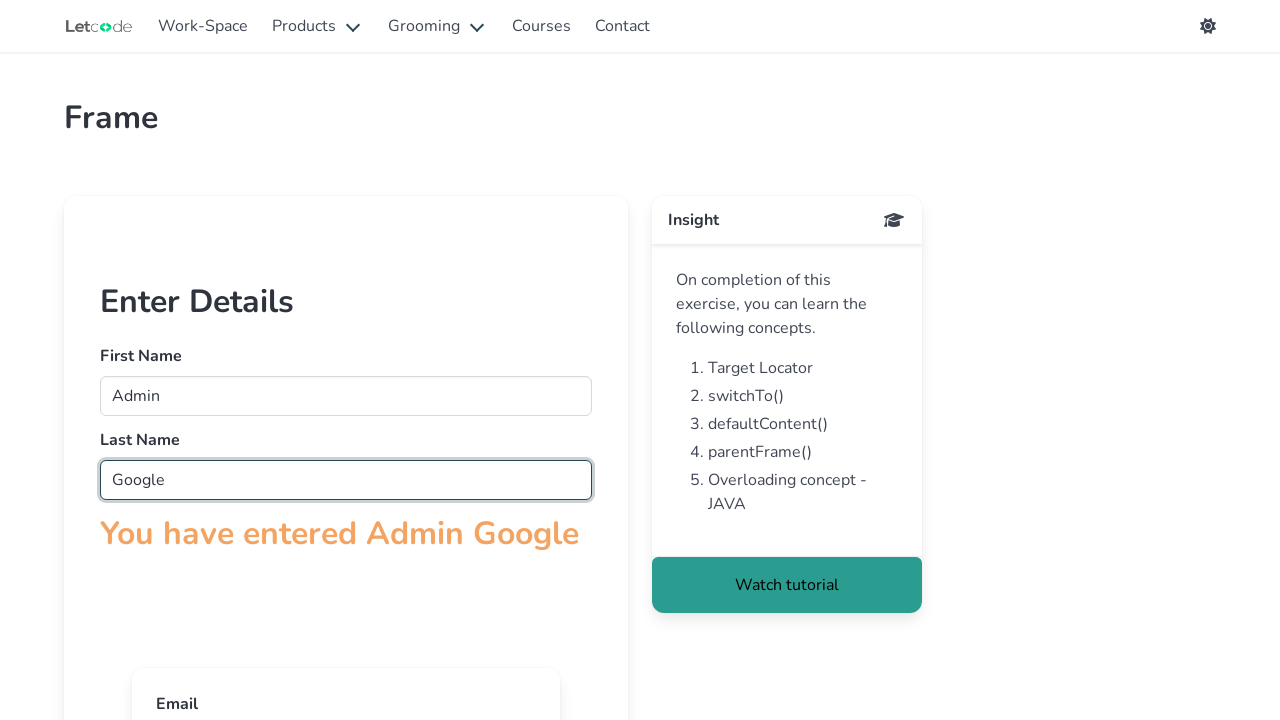

Filled email field with 'a@yu.io' in child iframe on iframe[name='firstFr'] >> internal:control=enter-frame >> iframe[src='innerframe
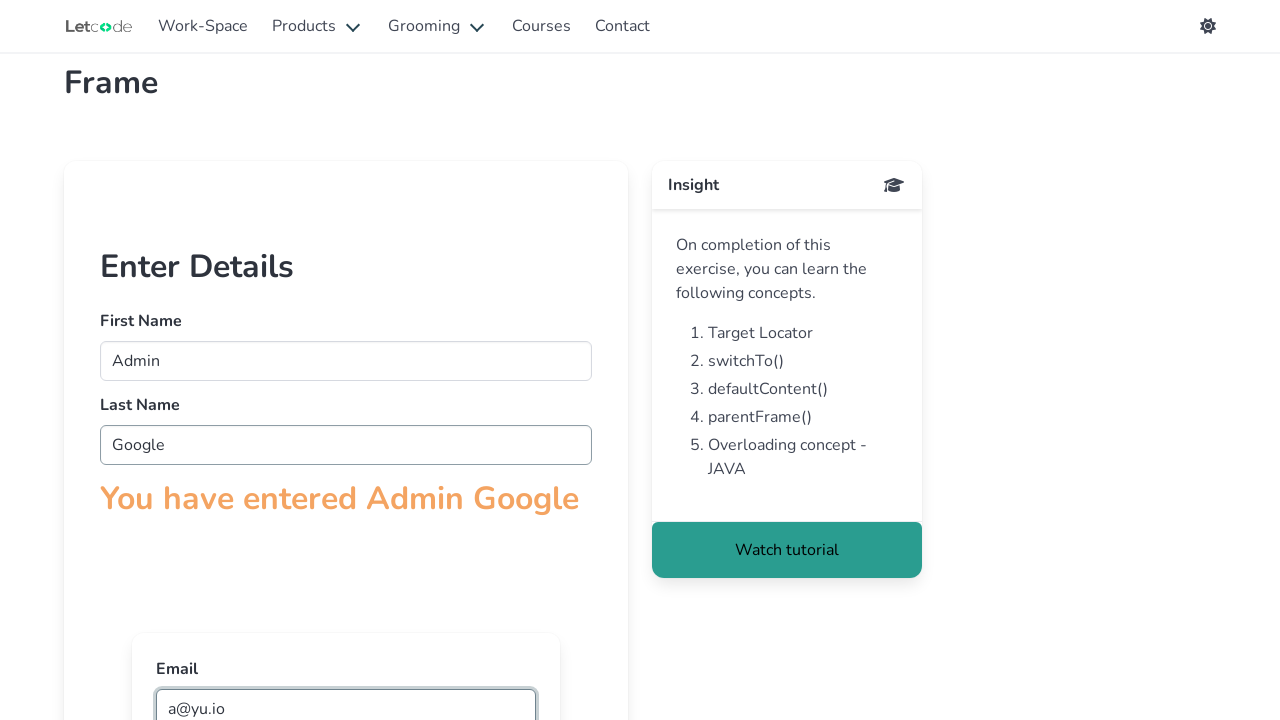

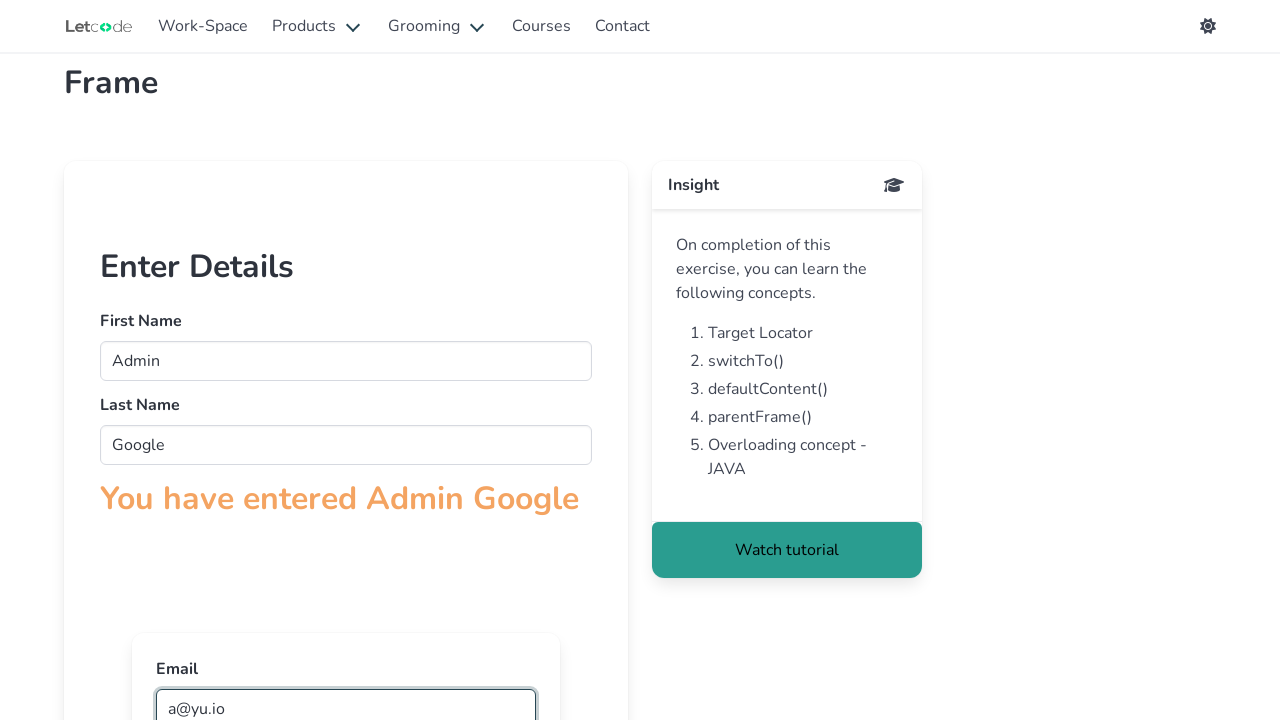